Navigates to the ChromeDriver storage index page and clicks on a specific version link (94.0.4606.41) to access that version's download page.

Starting URL: http://chromedriver.storage.googleapis.com/index.html

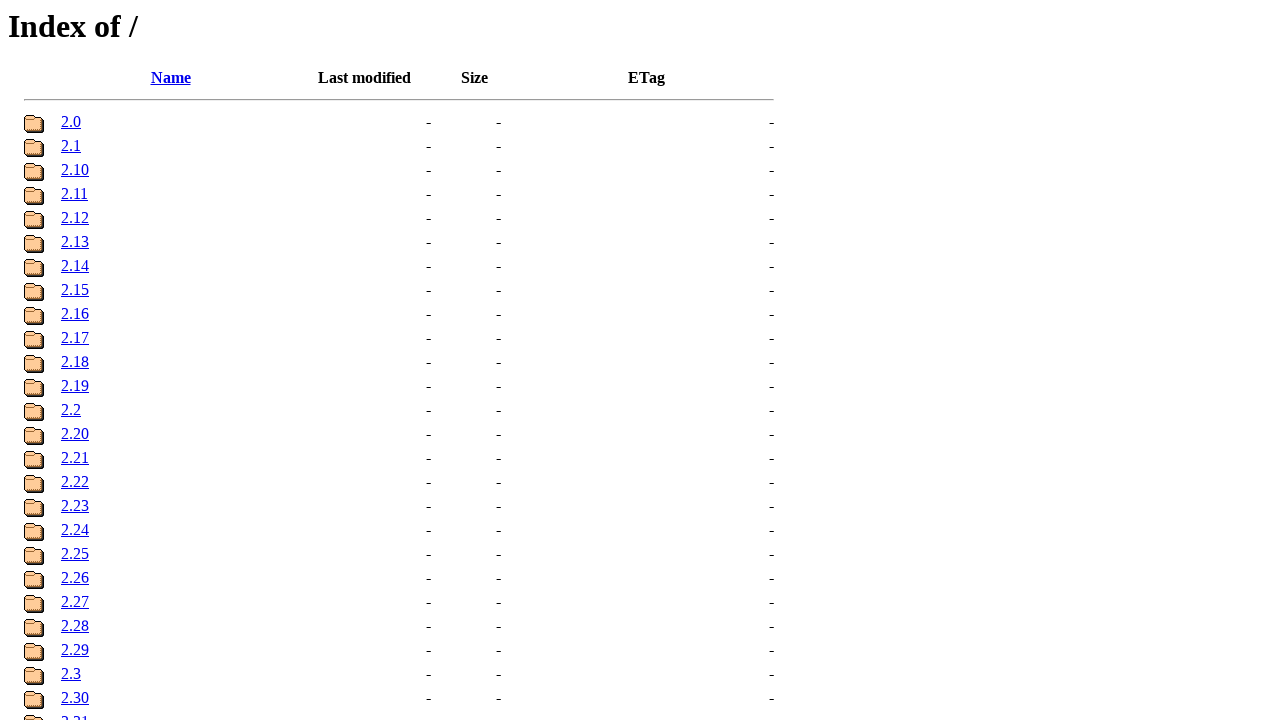

Waited for version 94.0.4606.41 link to be visible
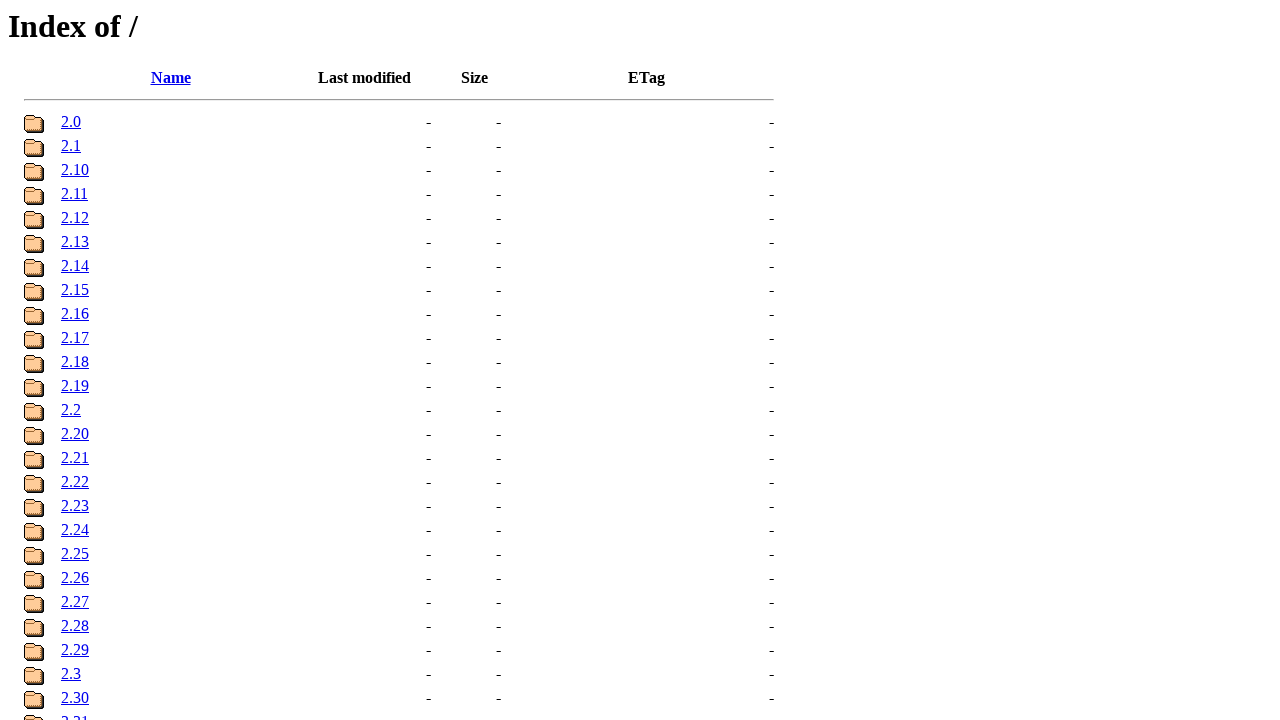

Clicked on ChromeDriver version 94.0.4606.41 link at (103, 361) on a[href='?path=94.0.4606.41/']
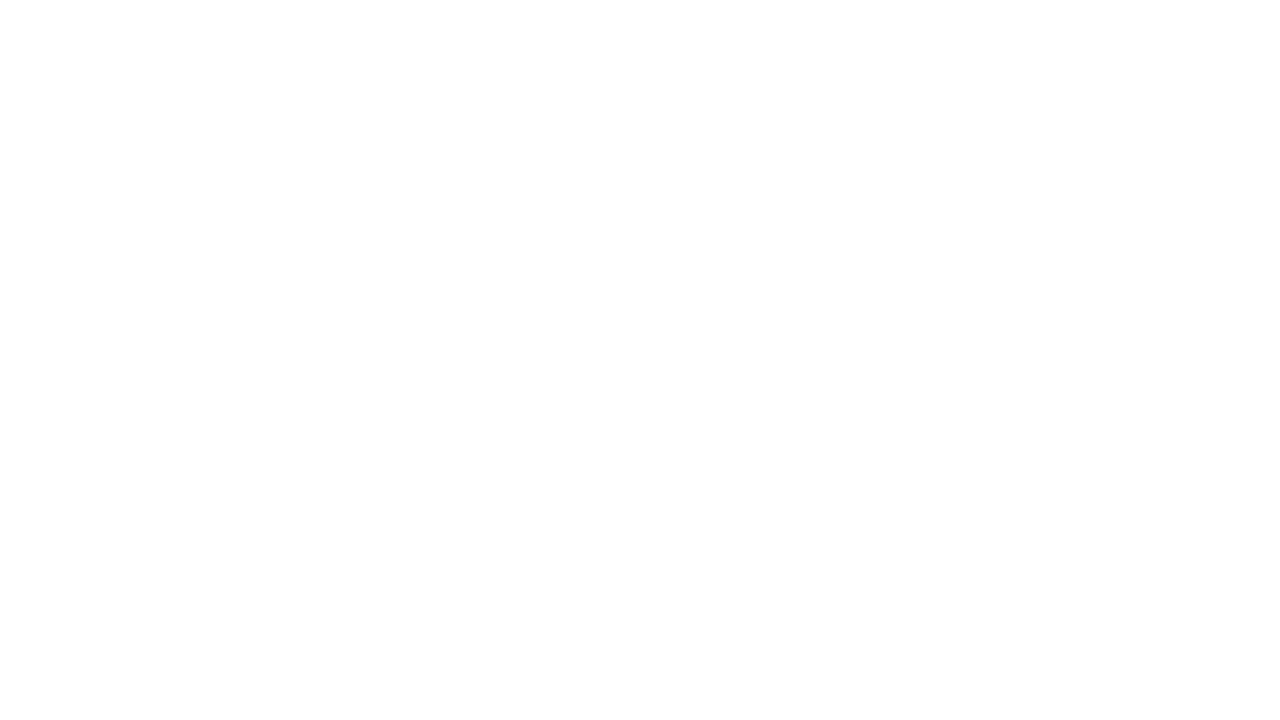

Waited for version download page to fully load
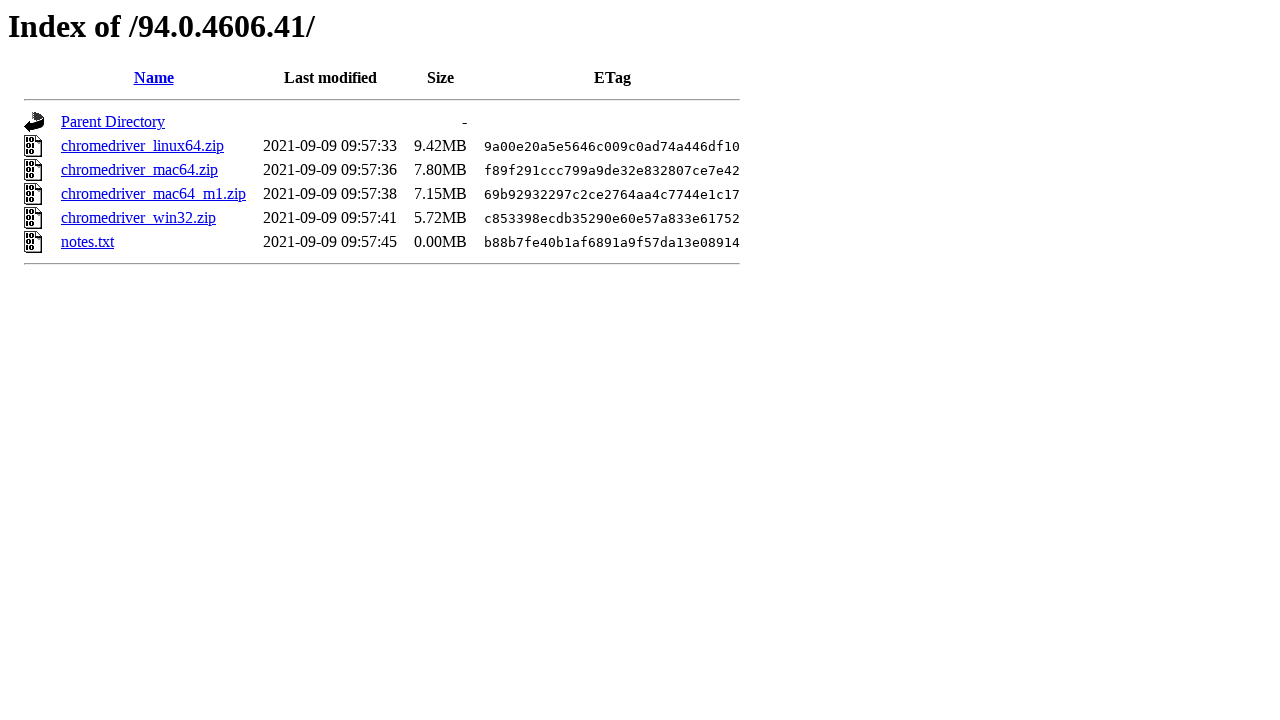

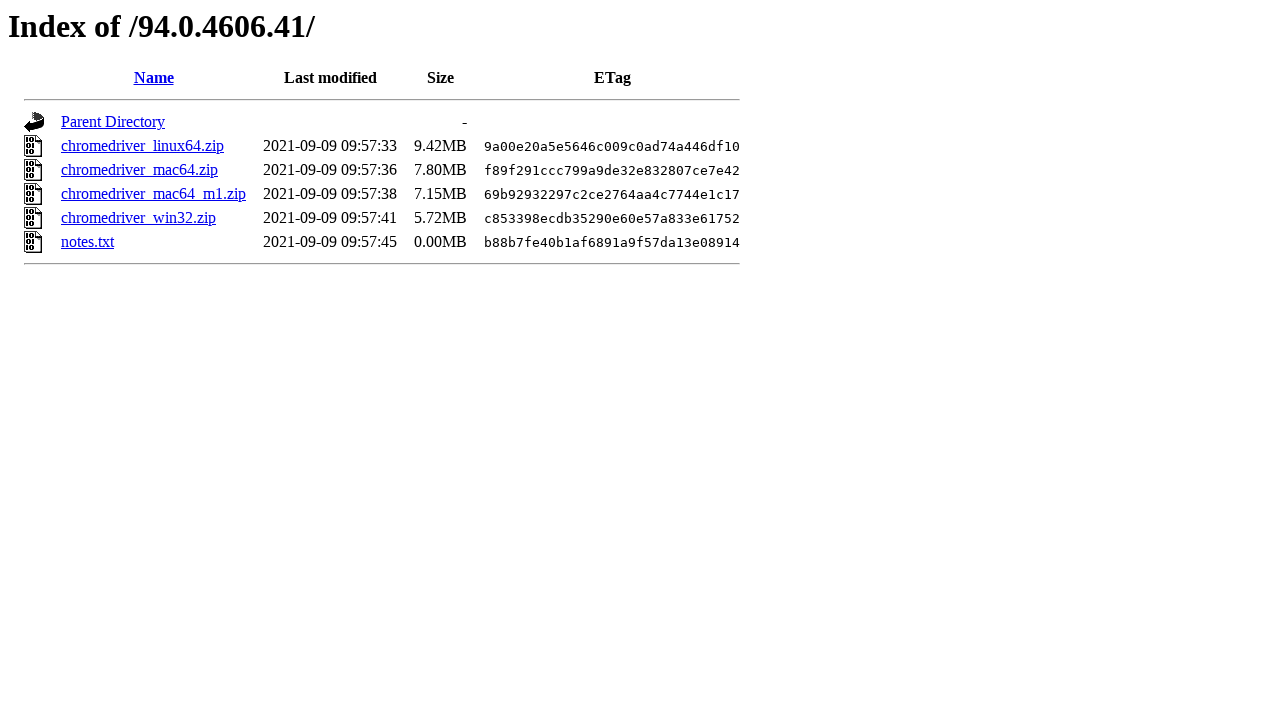